Tests drag and drop functionality on jQuery UI demo page by dragging an element into a droppable area within an iframe

Starting URL: https://jqueryui.com/droppable/

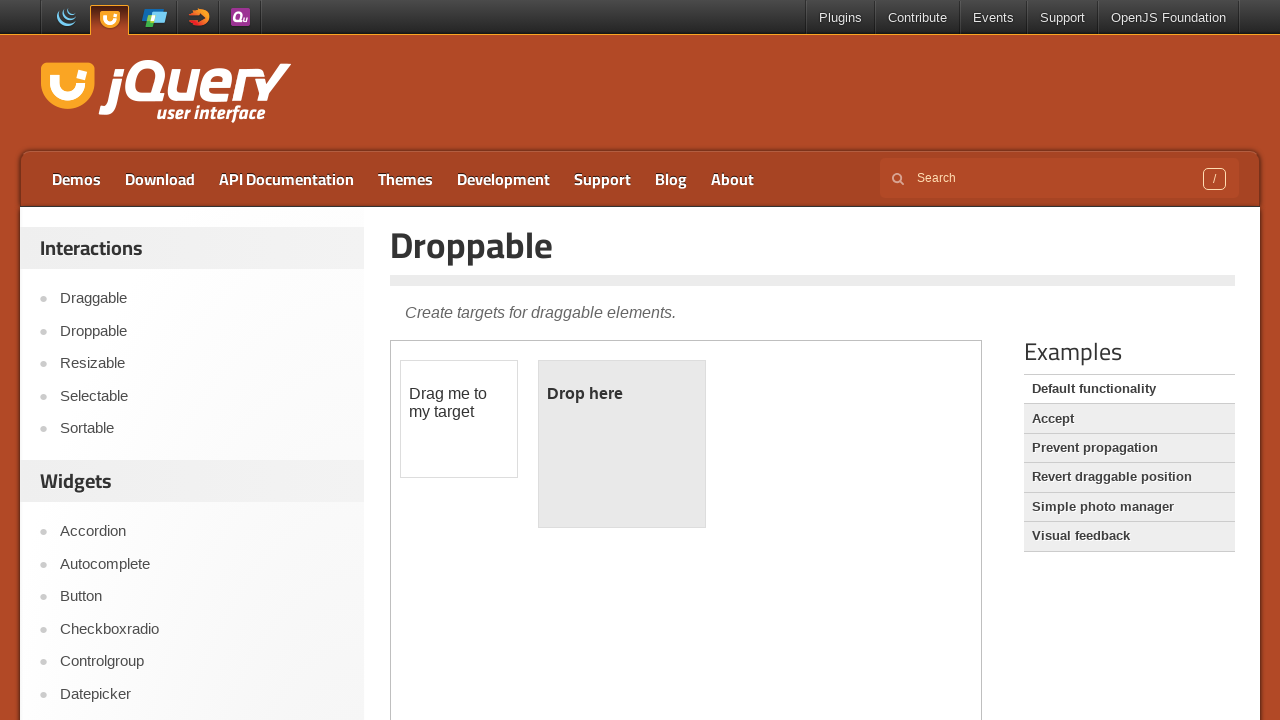

Located the demo iframe containing drag and drop elements
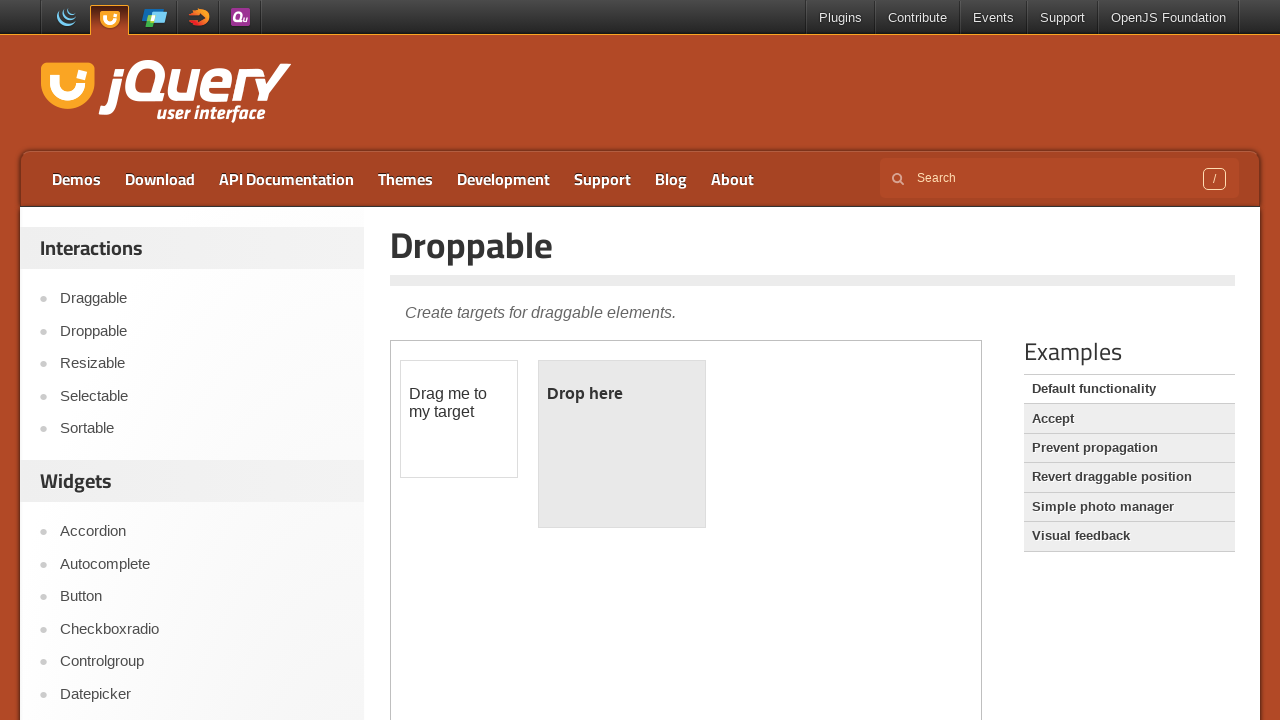

Retrieved draggable element text: 
	Drag me to my target

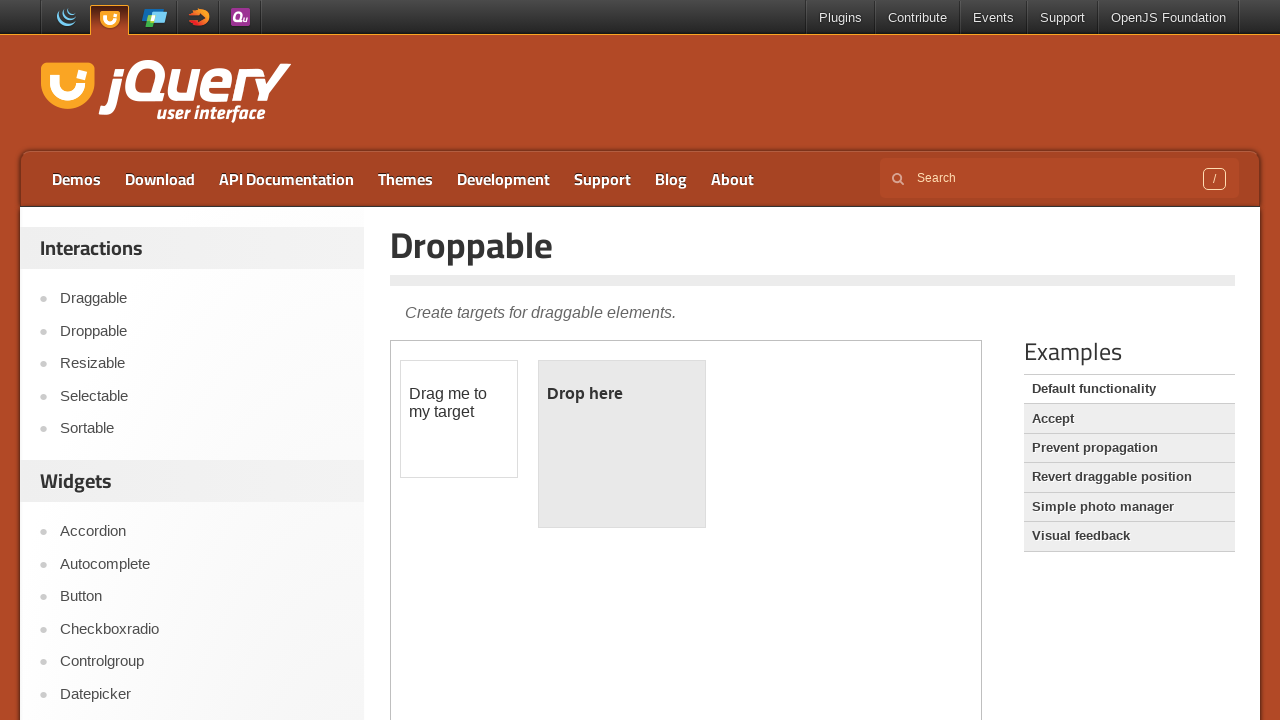

Dragged the draggable element into the droppable area at (622, 444)
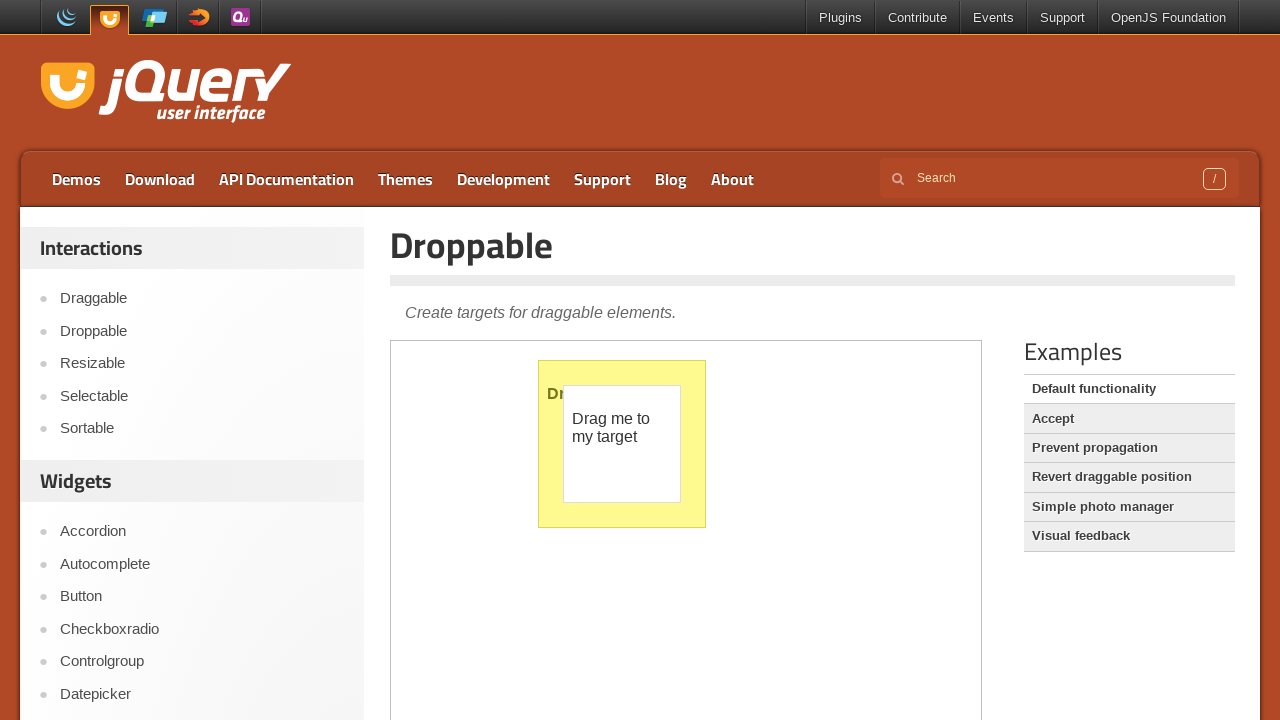

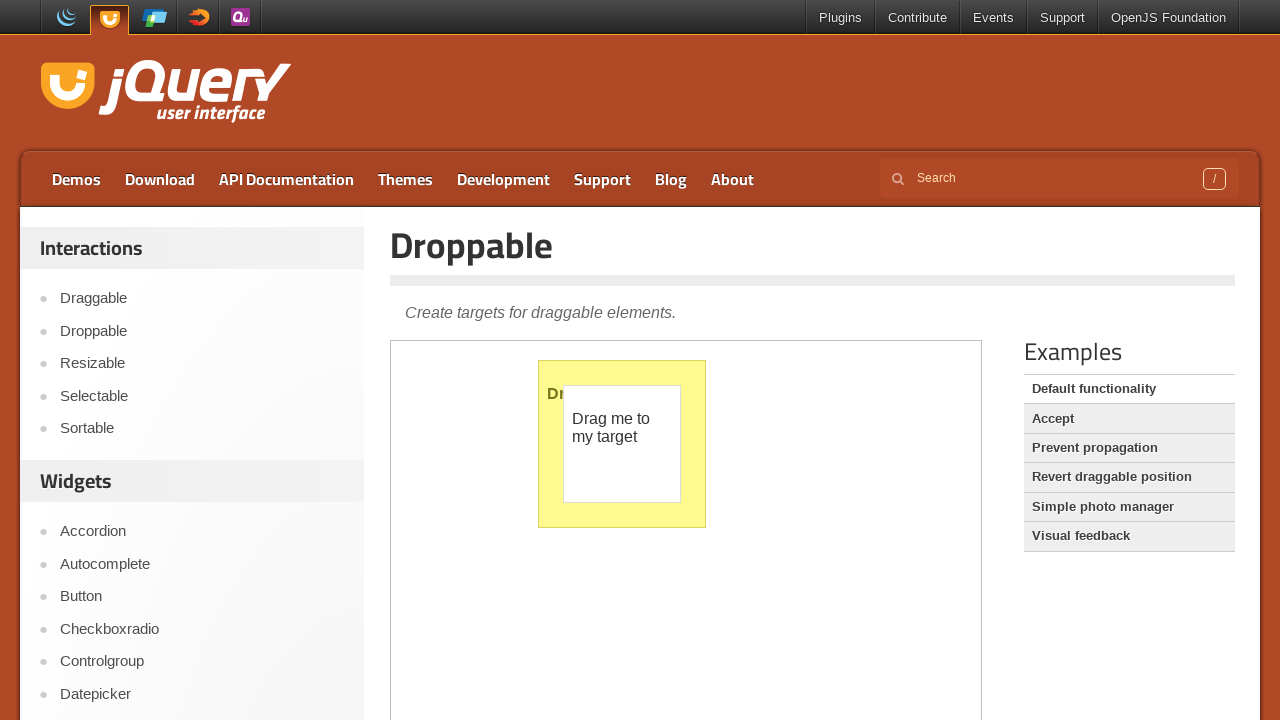